Tests a Brazilian government agricultural price lookup form by filling start and end dates, selecting a product (Peanuts with Shell), and submitting the search to view price evolution data.

Starting URL: https://celepar7.pr.gov.br/ceasa/cotprod_evolucao.asp

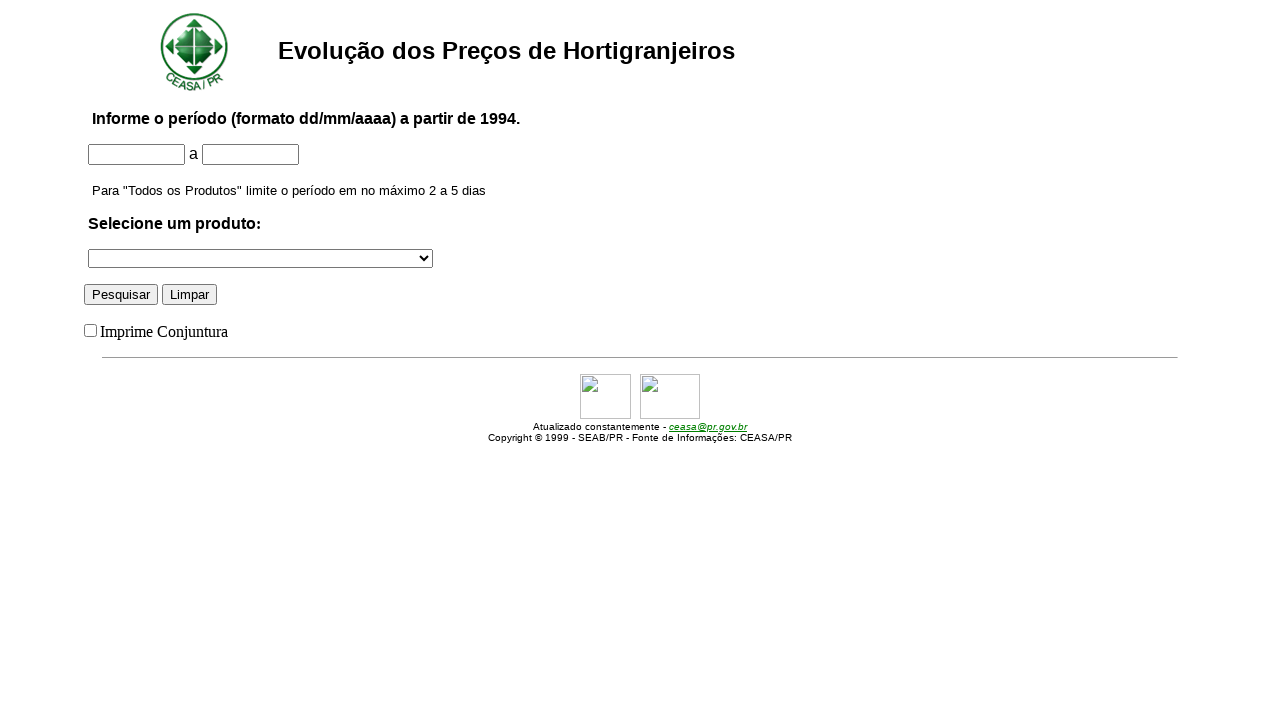

Filled start date field with '2023-06-15' on input[name='dataIni']
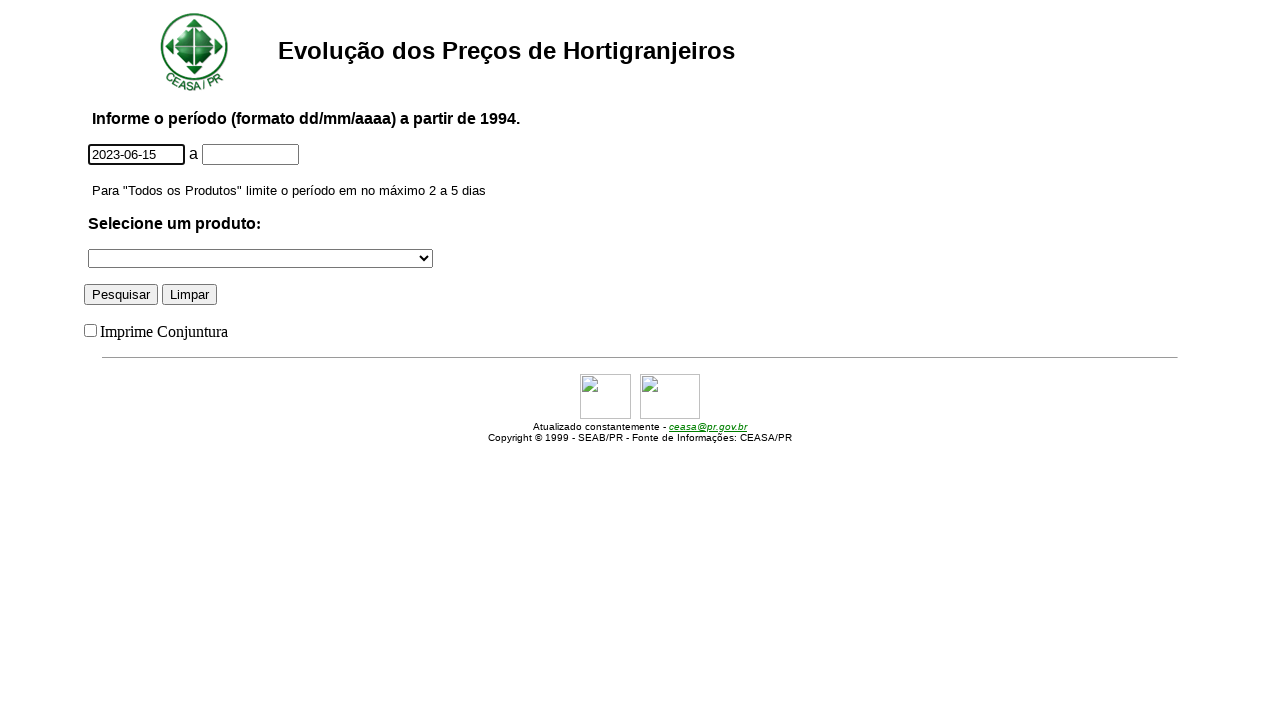

Filled end date field with '2023-12-31' on input[name='dataFim']
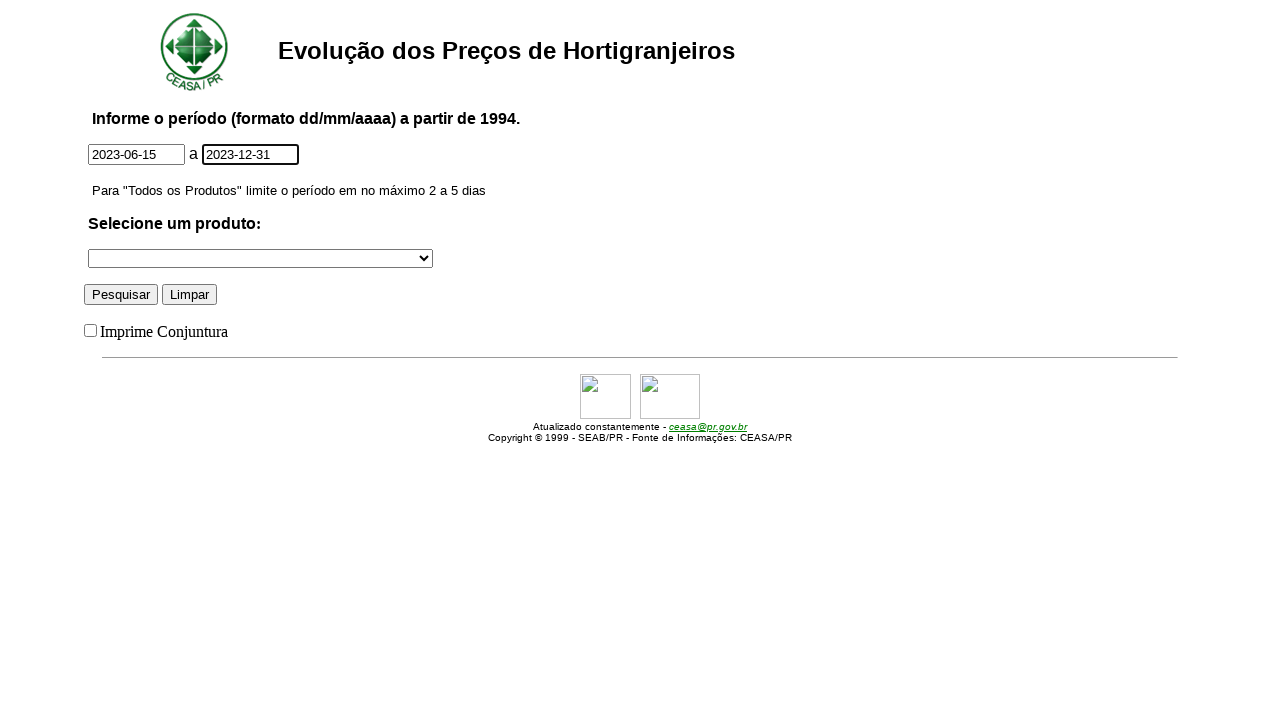

Selected product 'Amendoim Com Casca' (Peanuts with Shell) from dropdown on select[name='cmbProdutos']
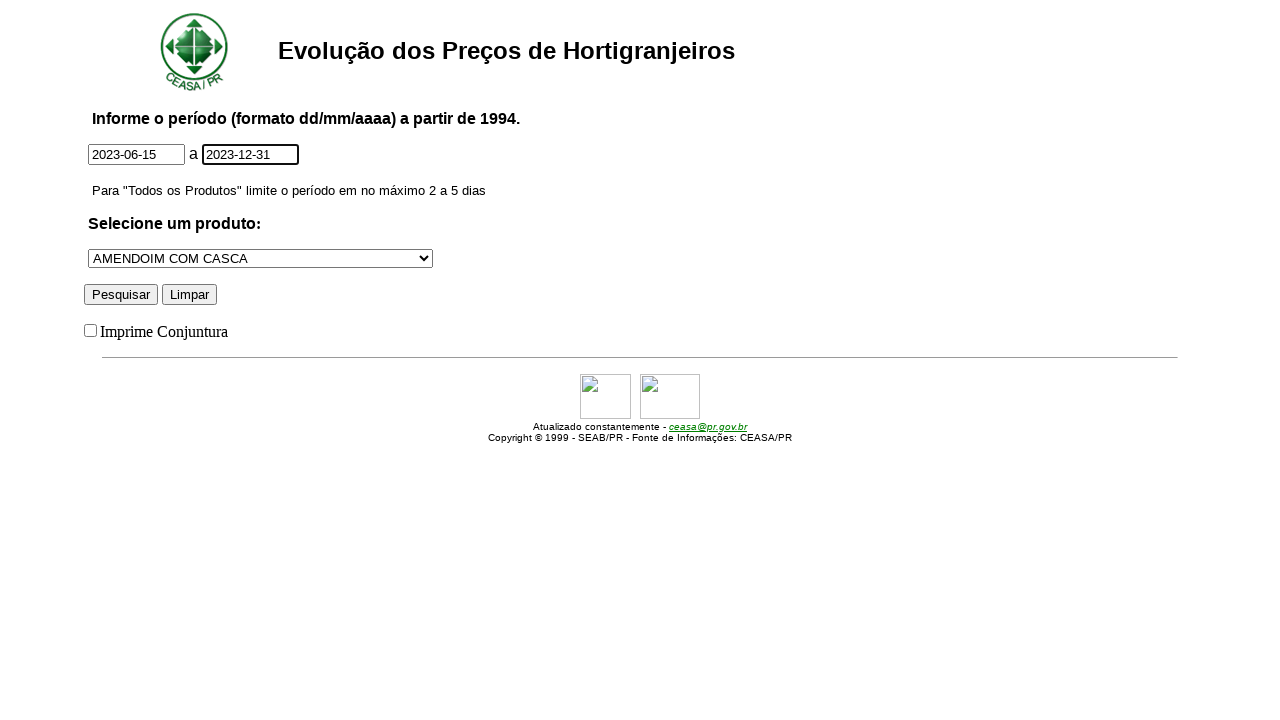

Clicked search button to submit price evolution query at (121, 294) on input[name='btPesquisar']
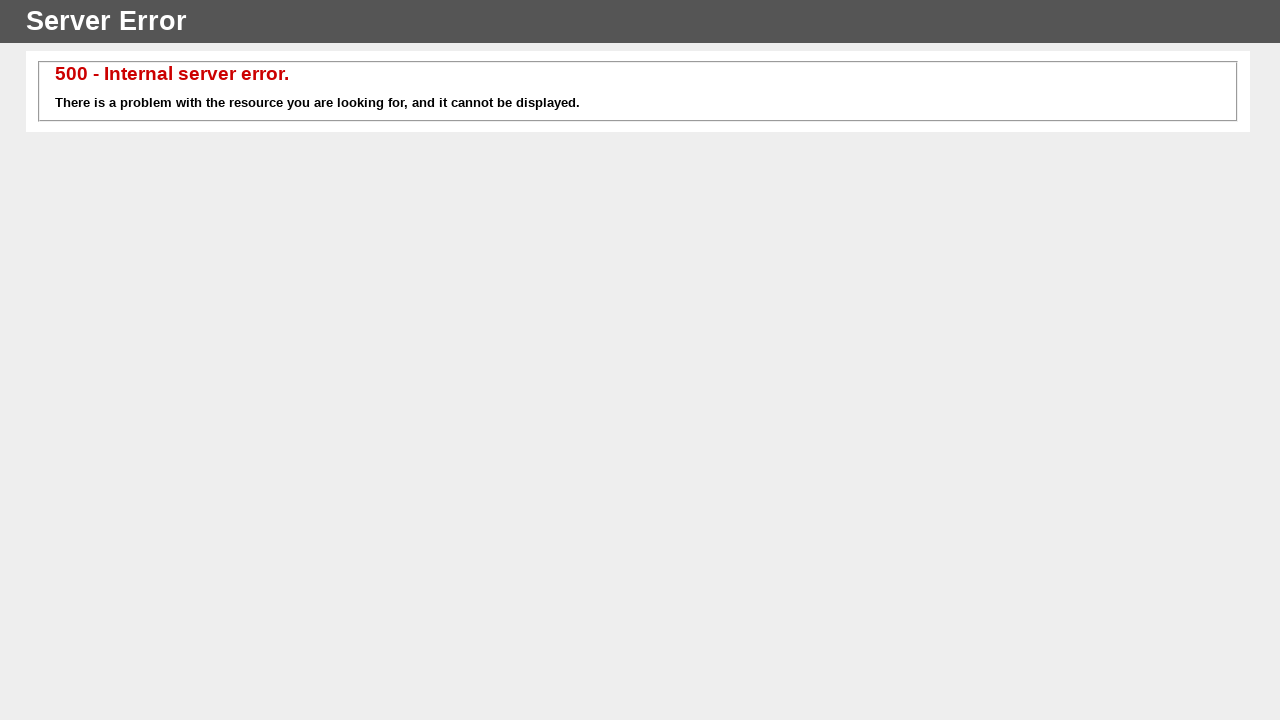

Price evolution results page loaded successfully
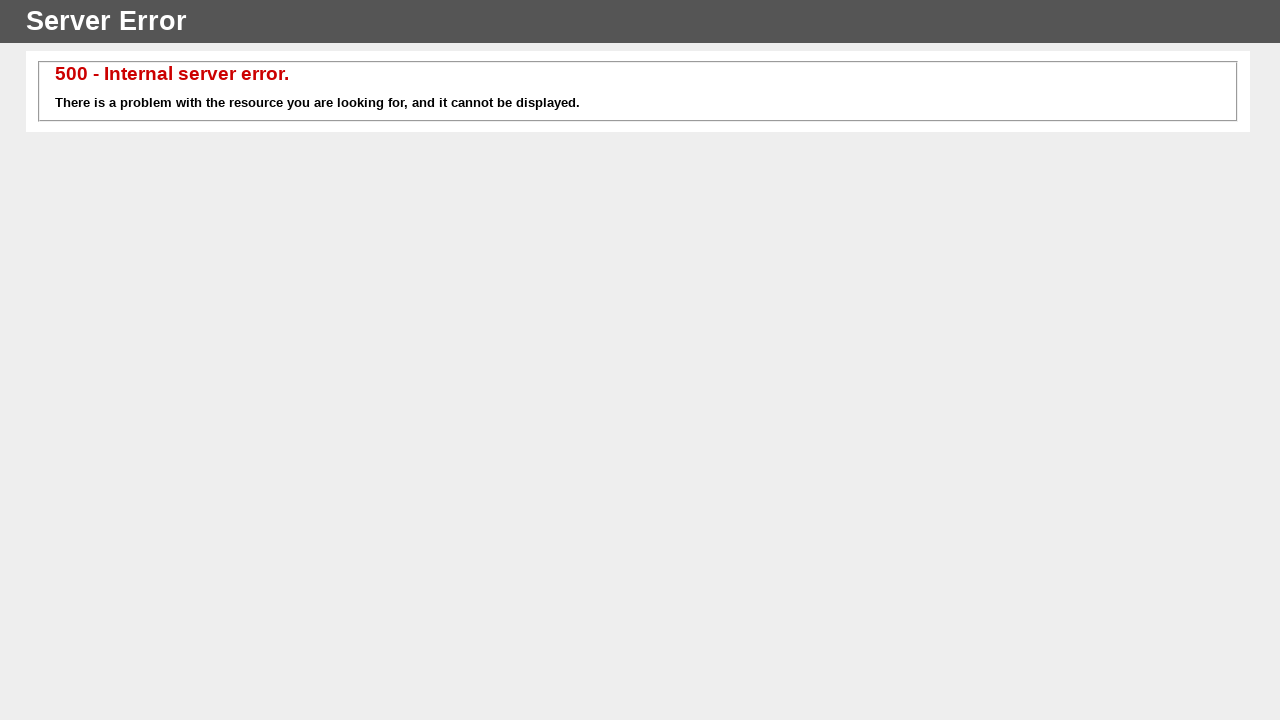

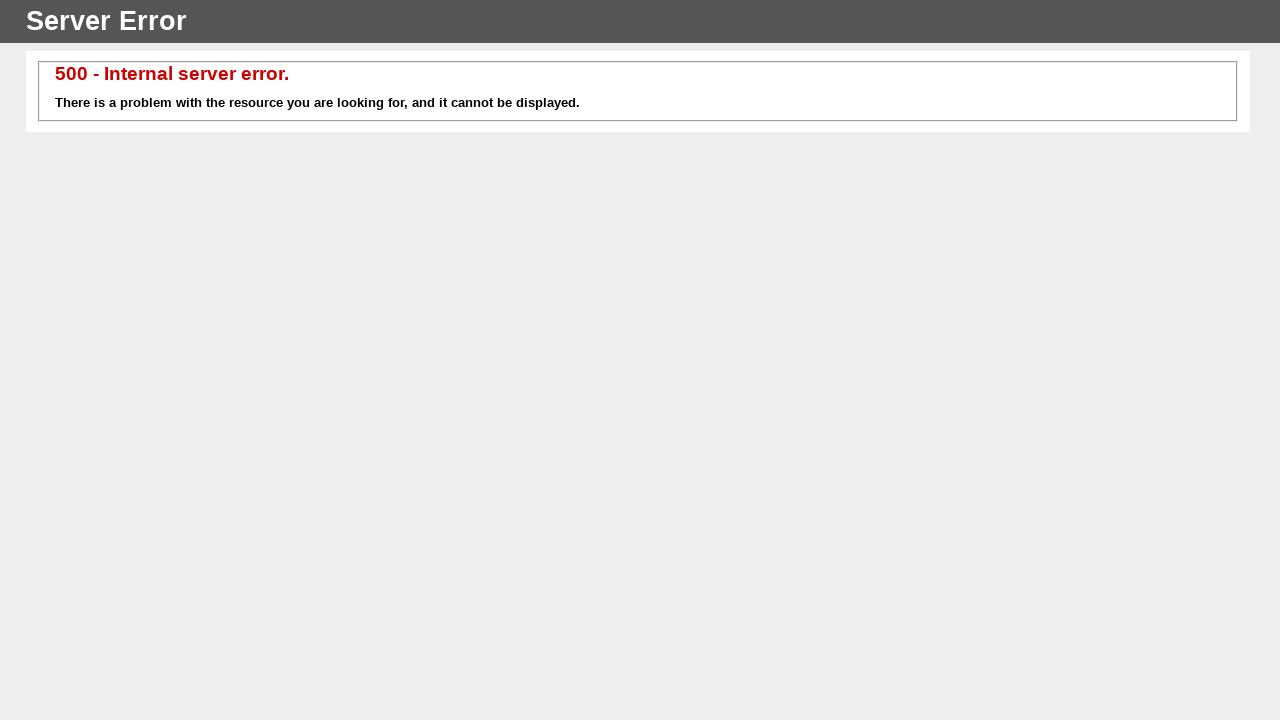